Tests an explicit wait scenario where the script waits for a price to change to $100, clicks a book button, calculates a mathematical formula based on a page value, enters the result, and submits the form.

Starting URL: http://suninjuly.github.io/explicit_wait2.html

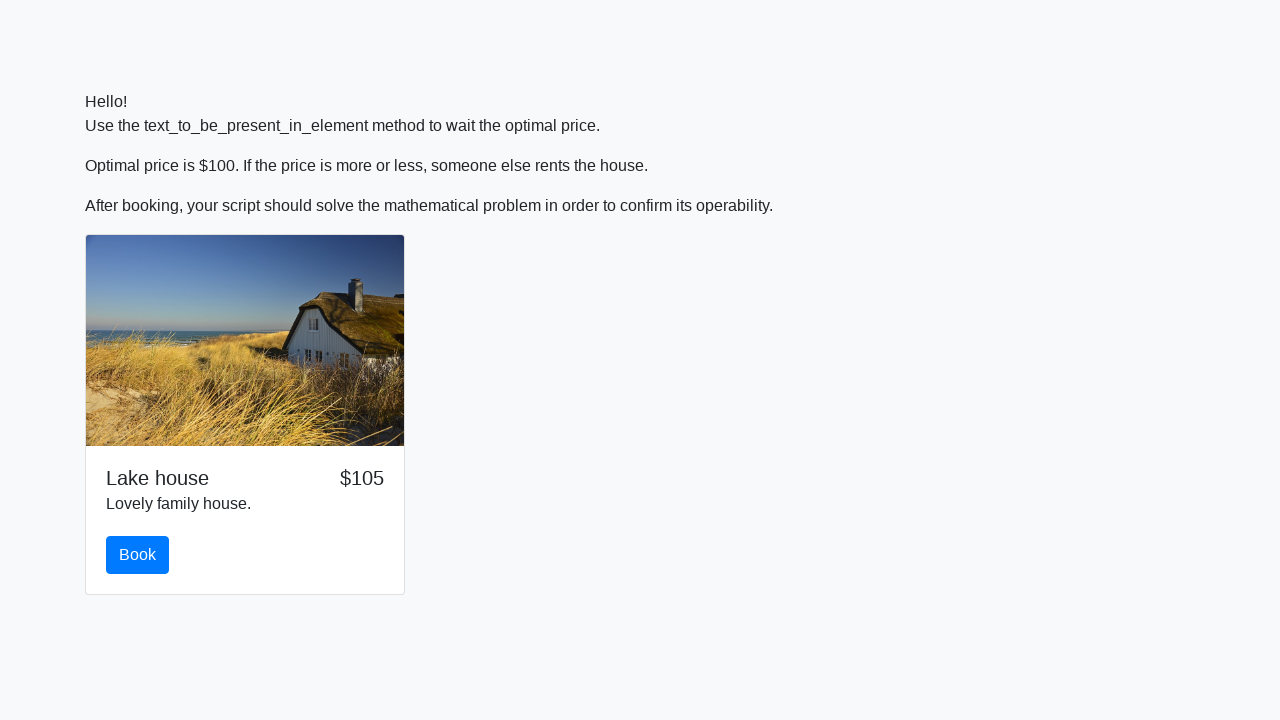

Waited for price to change to $100
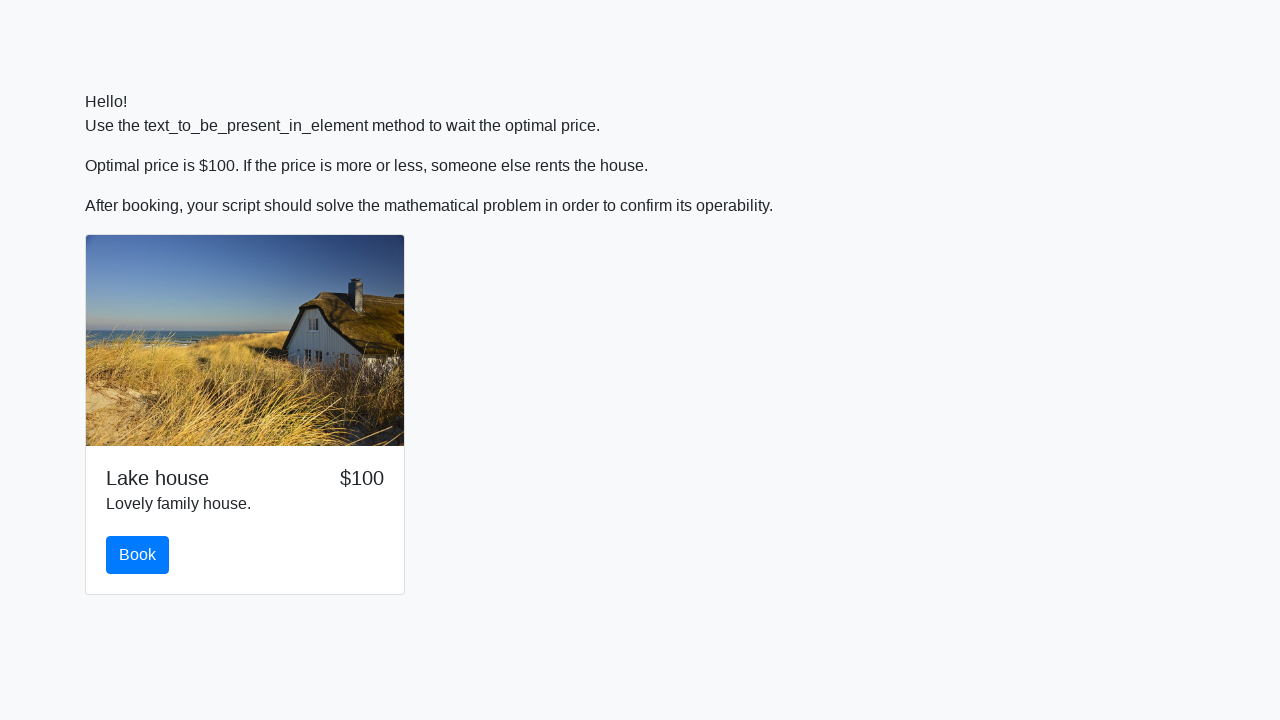

Clicked the book button at (138, 555) on #book
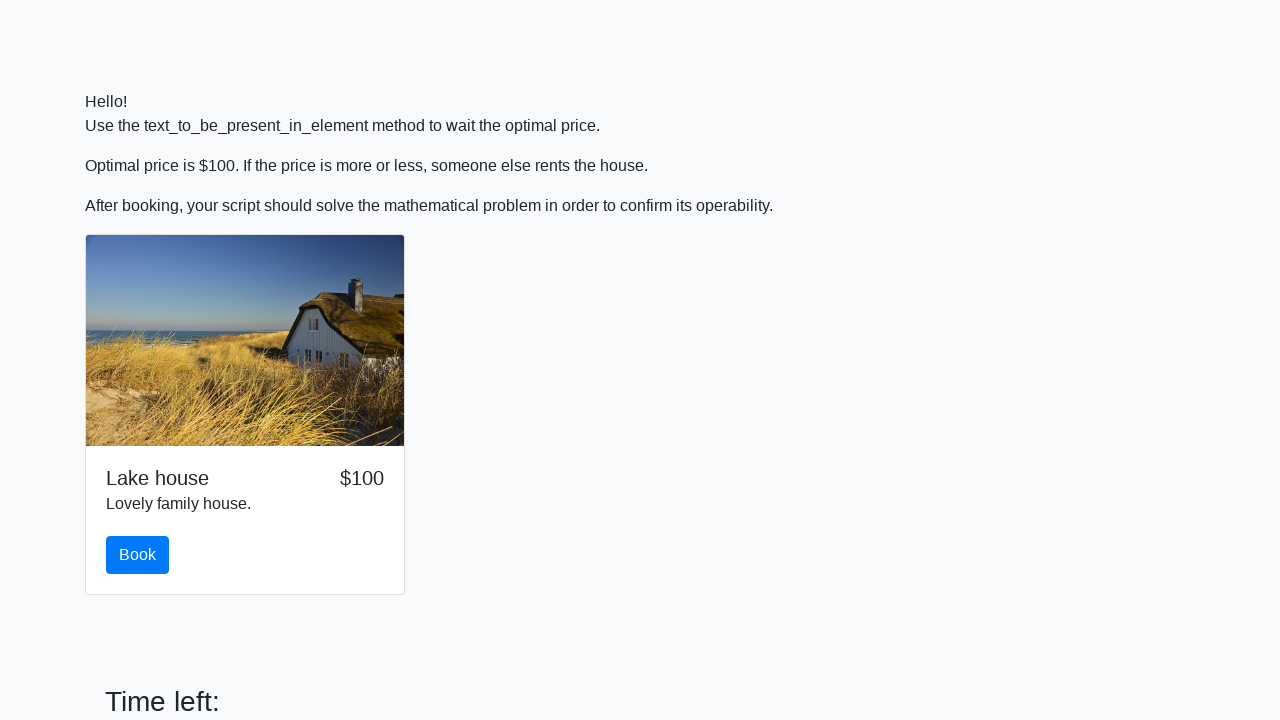

Retrieved input value from page
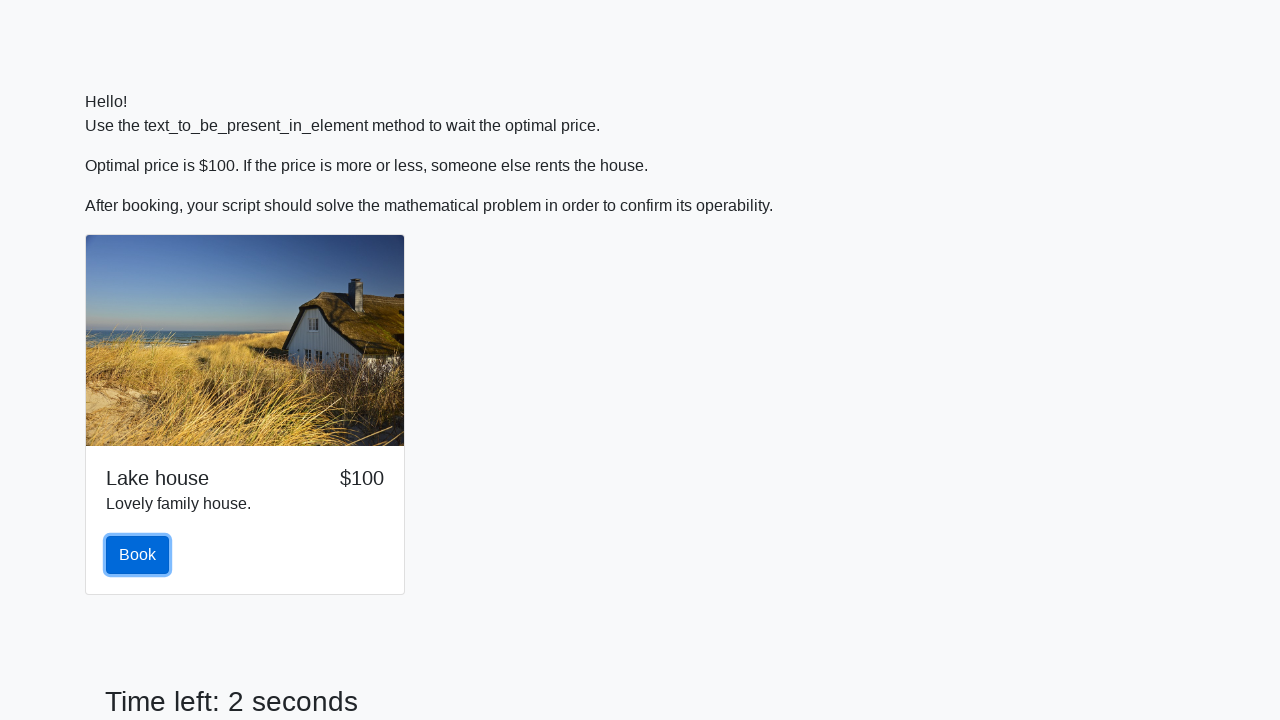

Parsed input value as integer
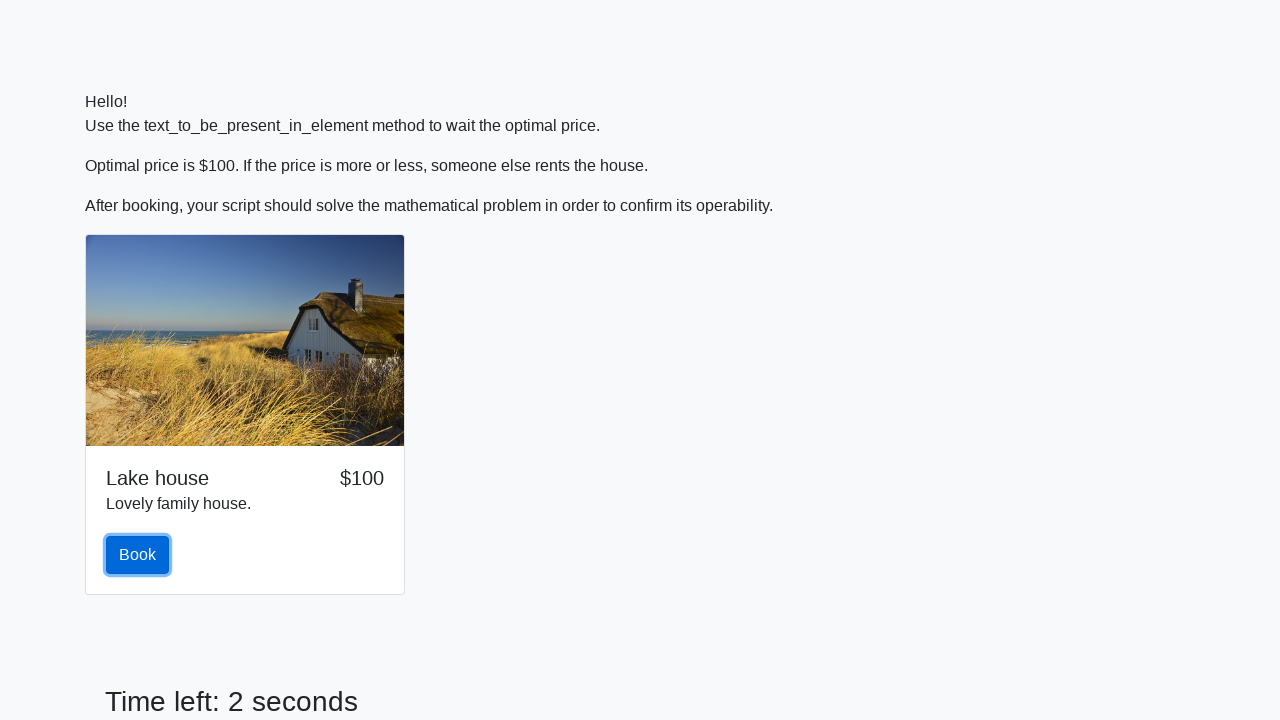

Calculated mathematical formula: log(abs(12*sin(x)))
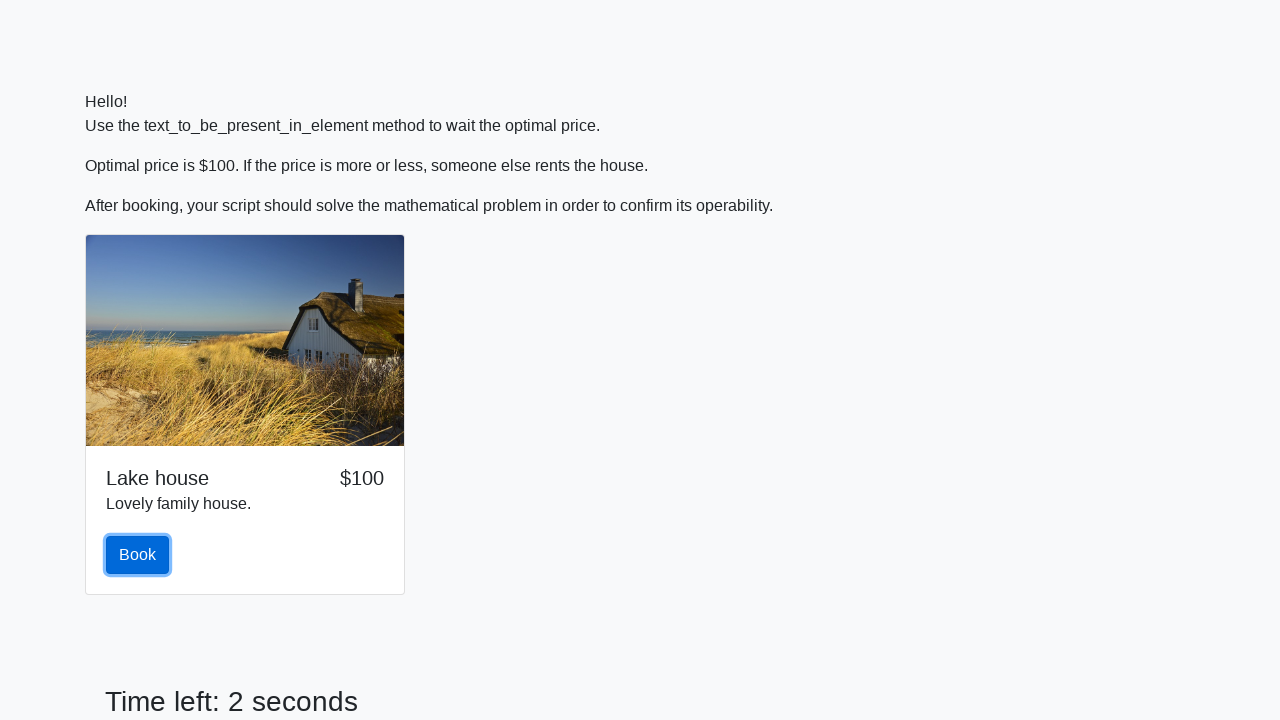

Filled answer field with calculated result on #answer
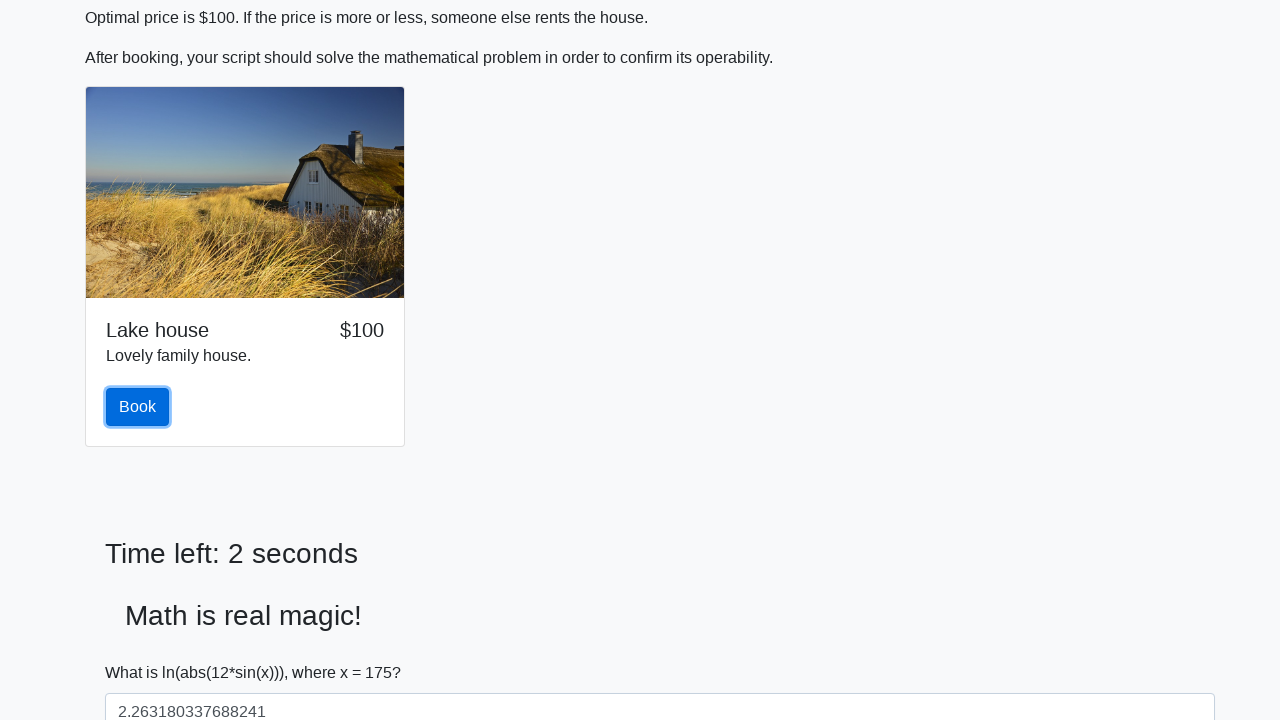

Clicked submit button to submit form at (143, 651) on [type='submit']
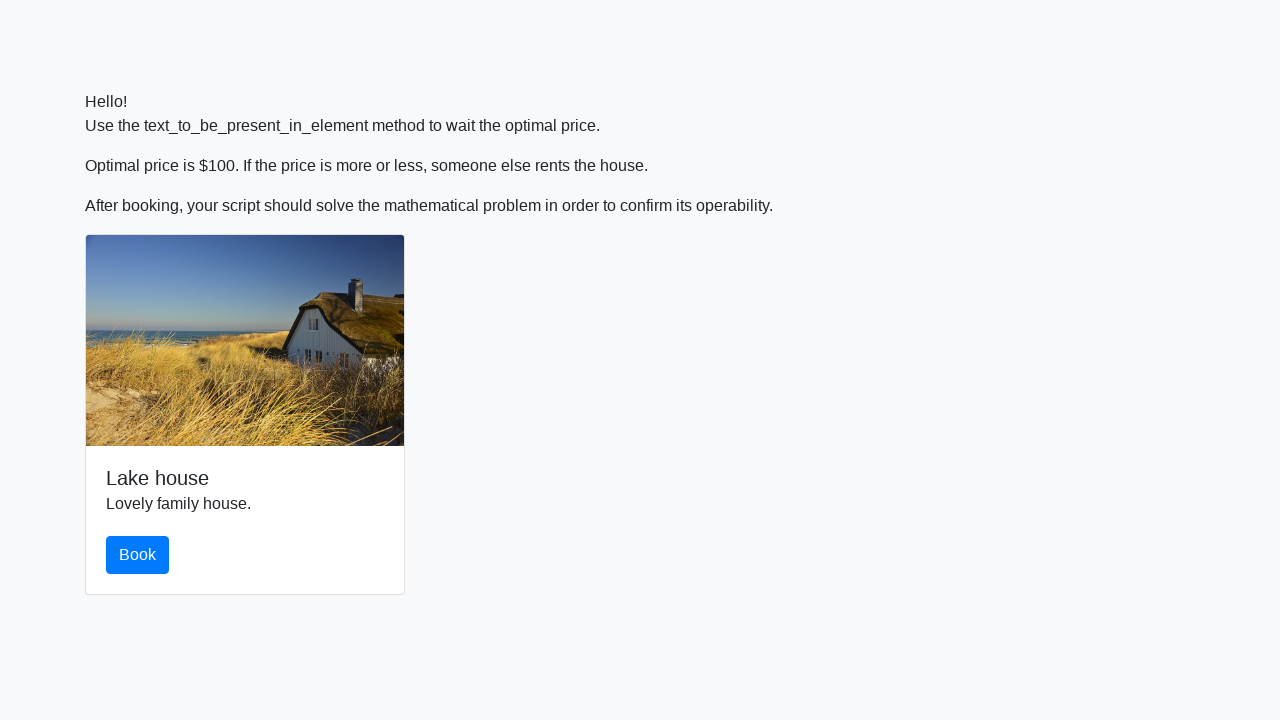

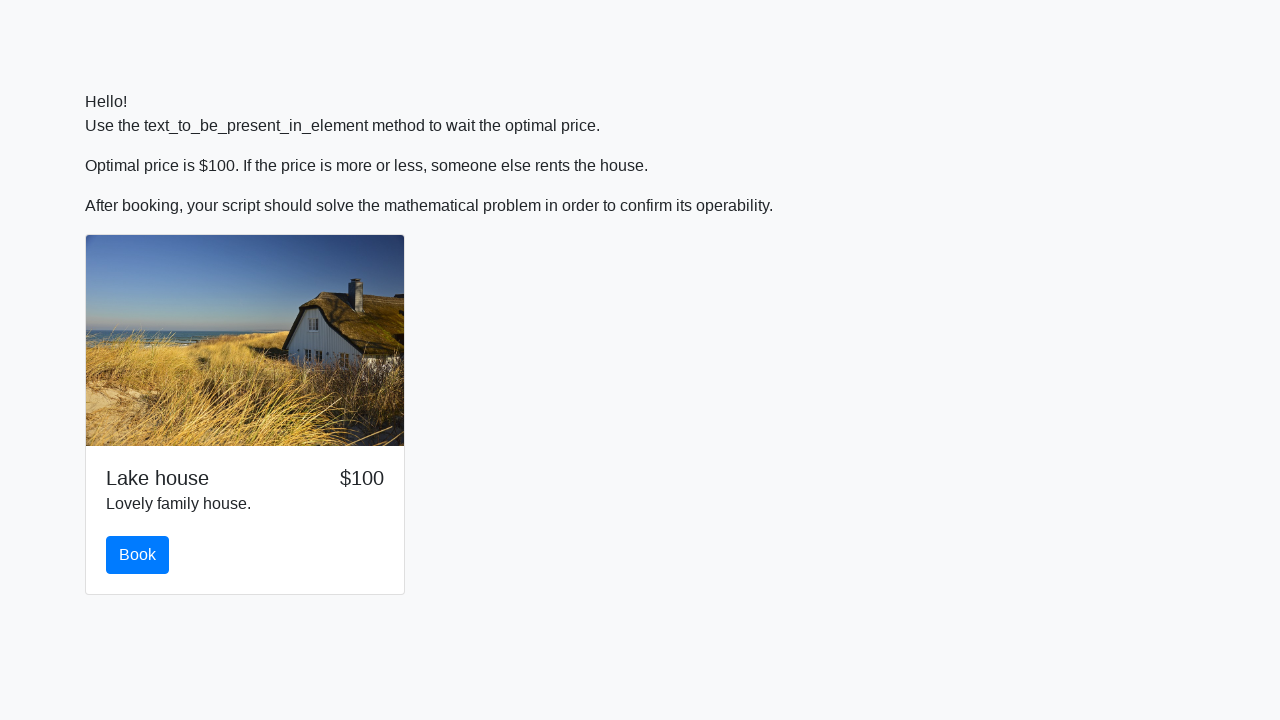